Tests navigation to the Dragabble page under Interactions section by clicking the Interactions card and then the Dragabble submenu item

Starting URL: https://demoqa.com

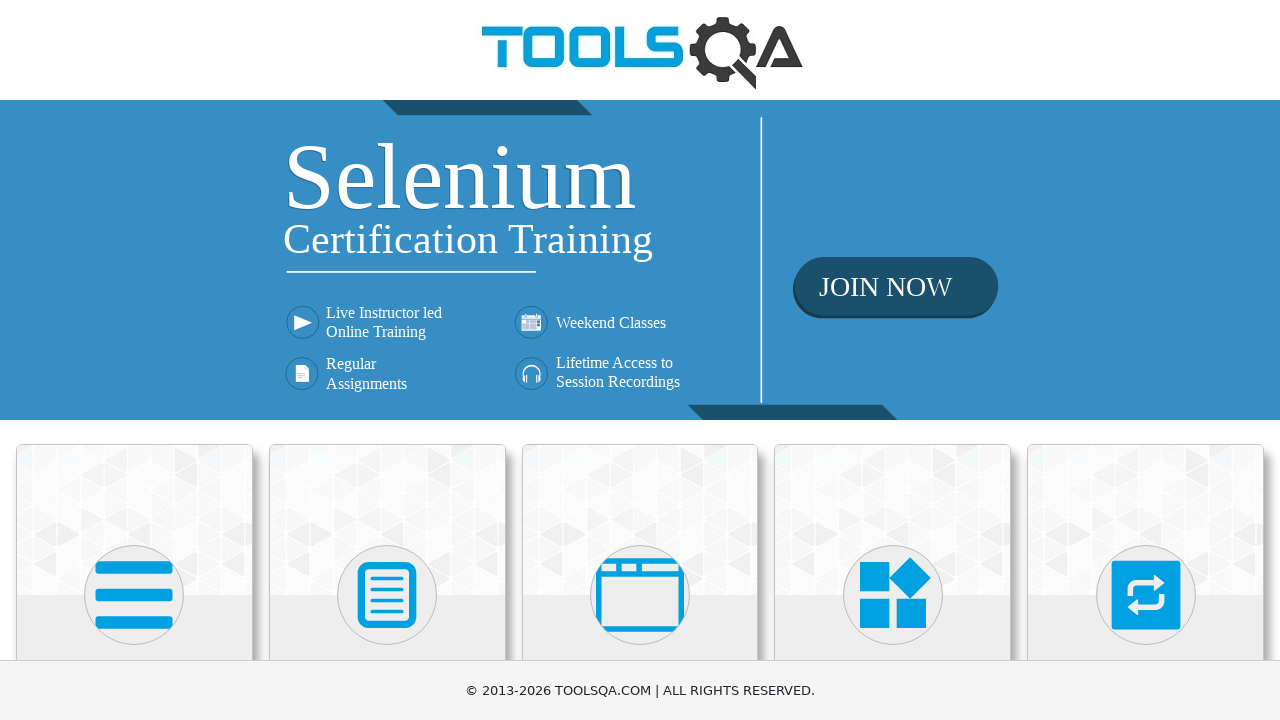

Clicked on Interactions card at (1146, 360) on xpath=//h5[text()='Interactions']
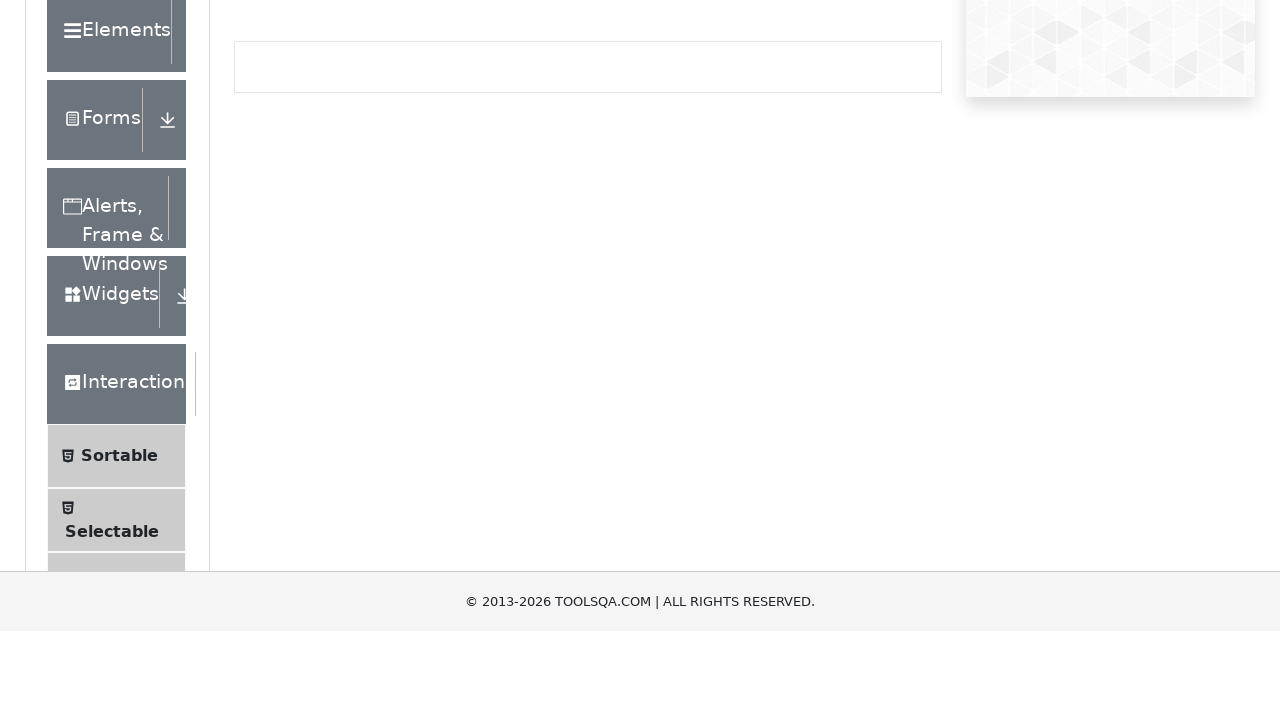

Located Dragabble submenu item
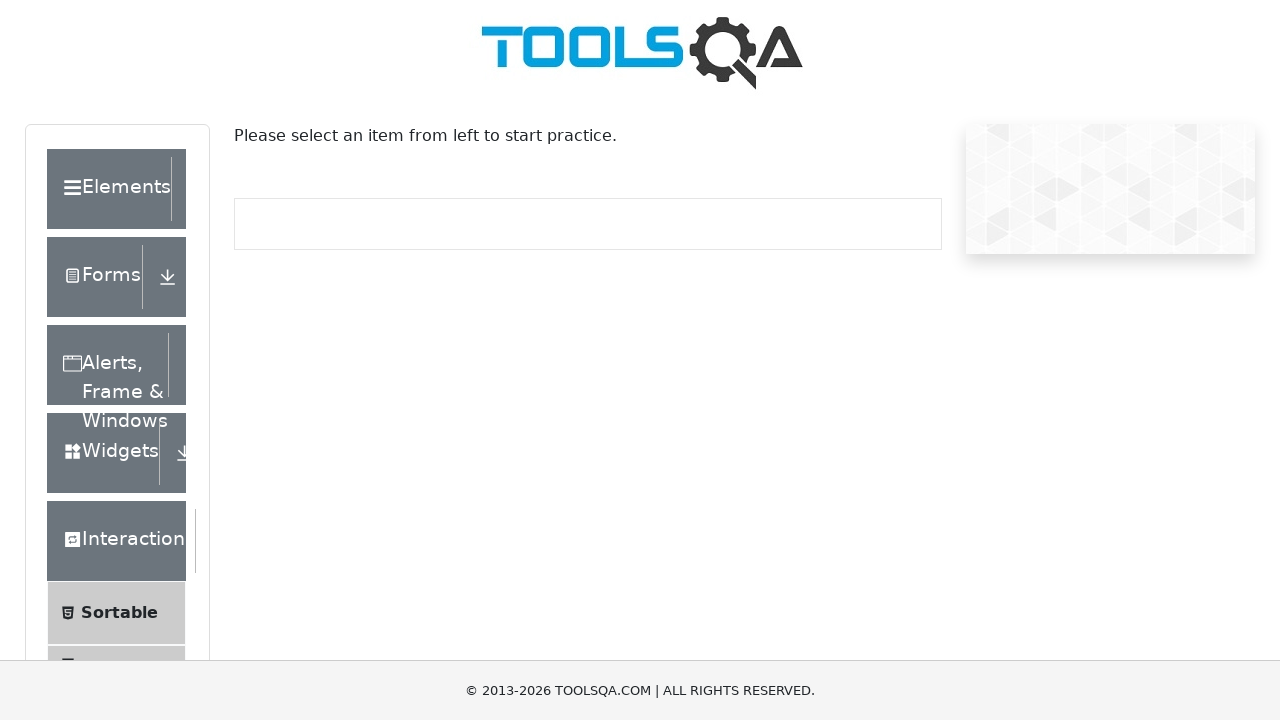

Scrolled Dragabble submenu item into view
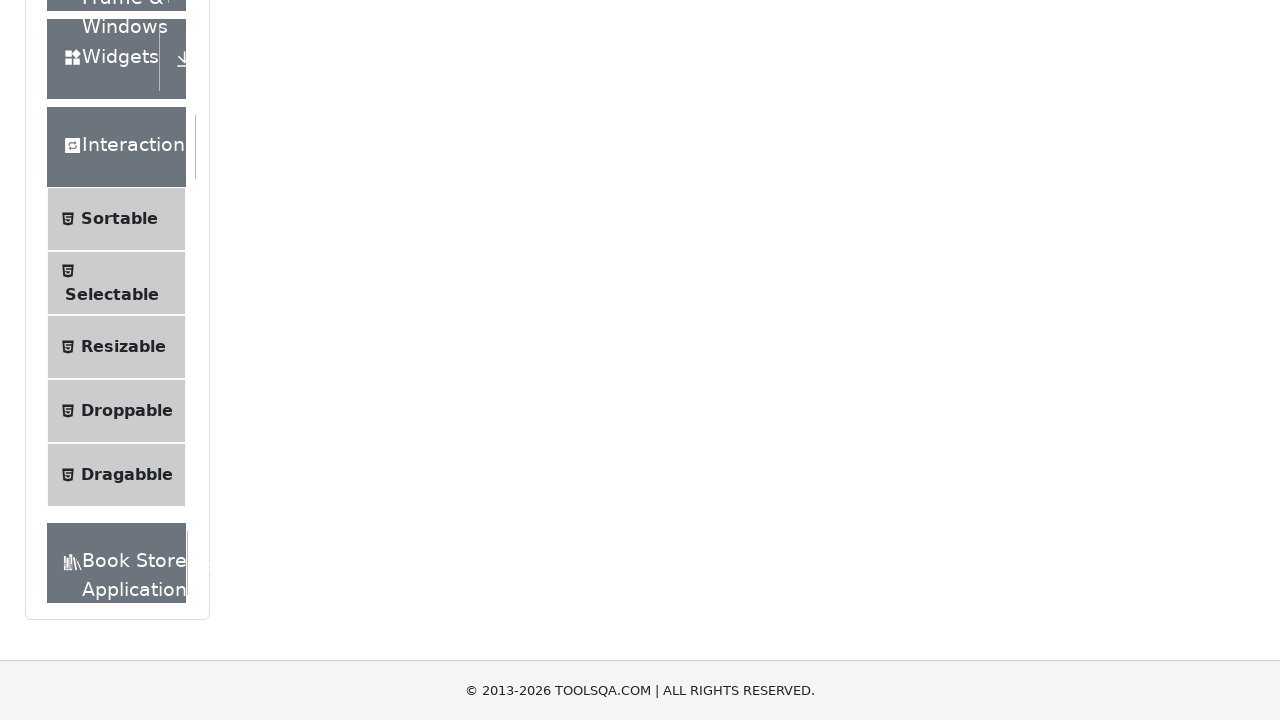

Clicked on Dragabble submenu item at (127, 475) on xpath=//*[normalize-space(text())='Dragabble']
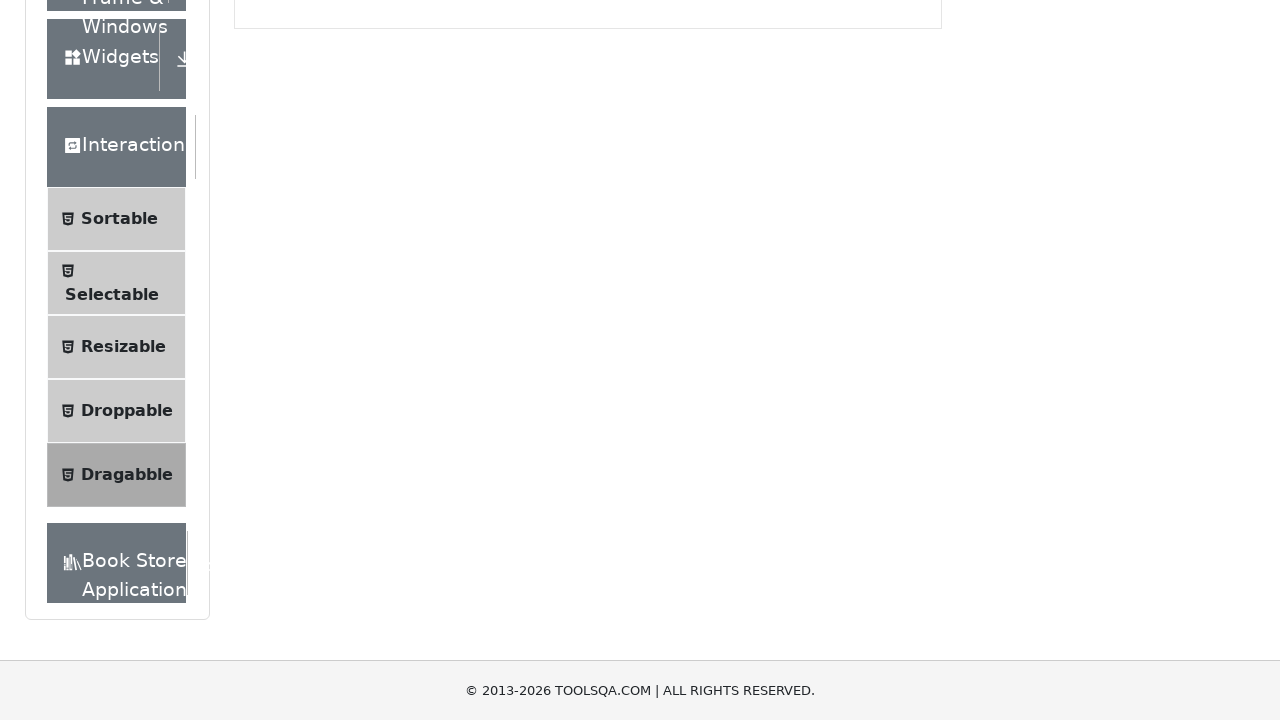

Dragabble page loaded and title verified
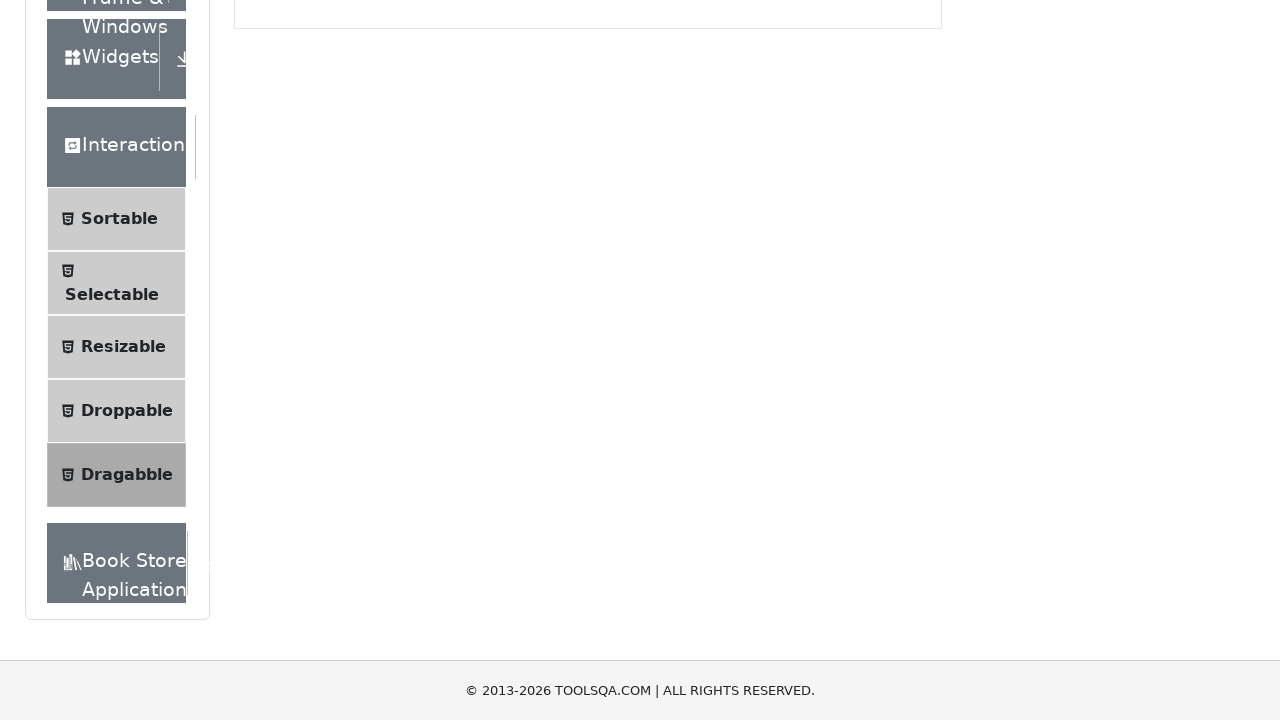

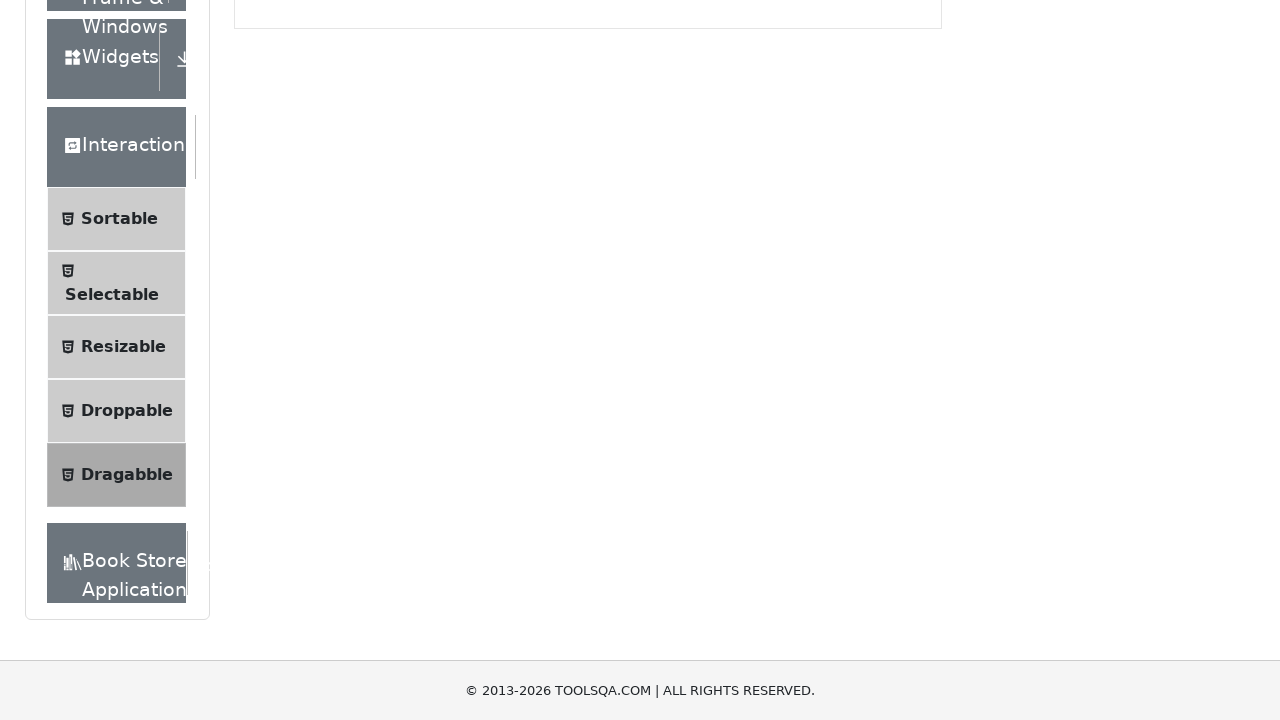